Tests drag and drop functionality on jQuery UI demo page by dragging an element and dropping it onto a target droppable area within an iframe

Starting URL: http://jqueryui.com/droppable/

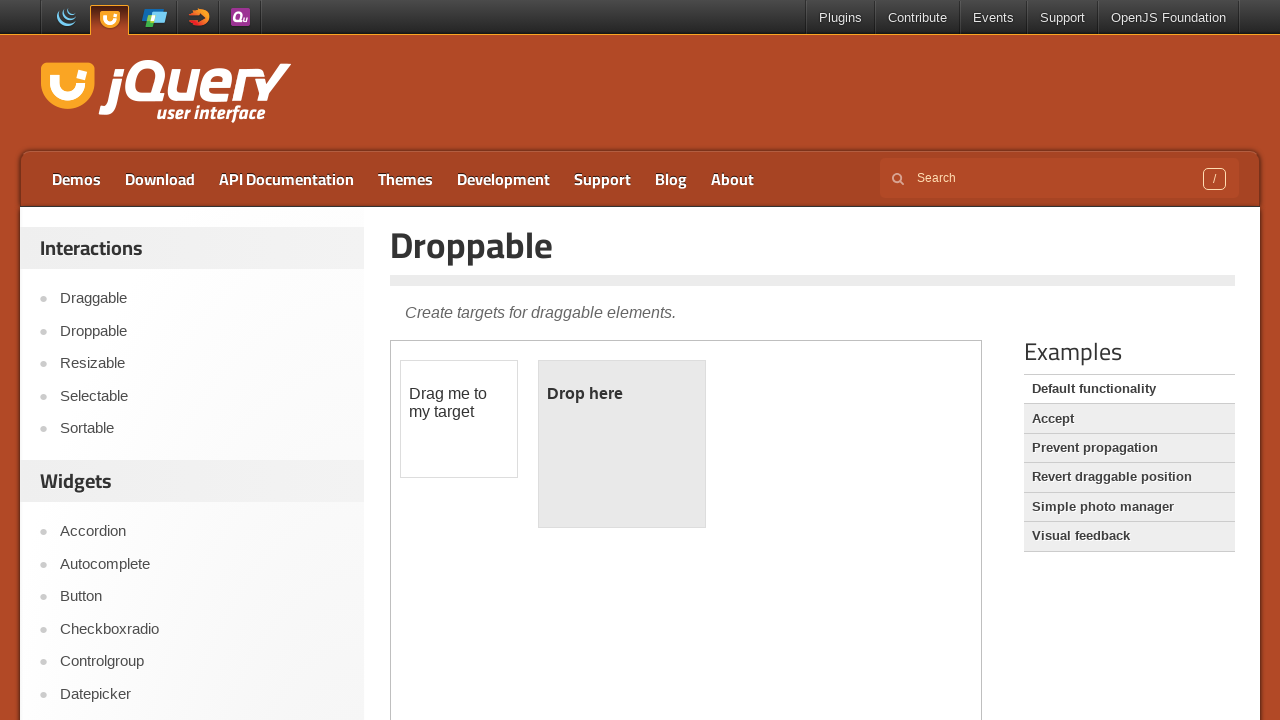

Navigated to jQuery UI droppable demo page
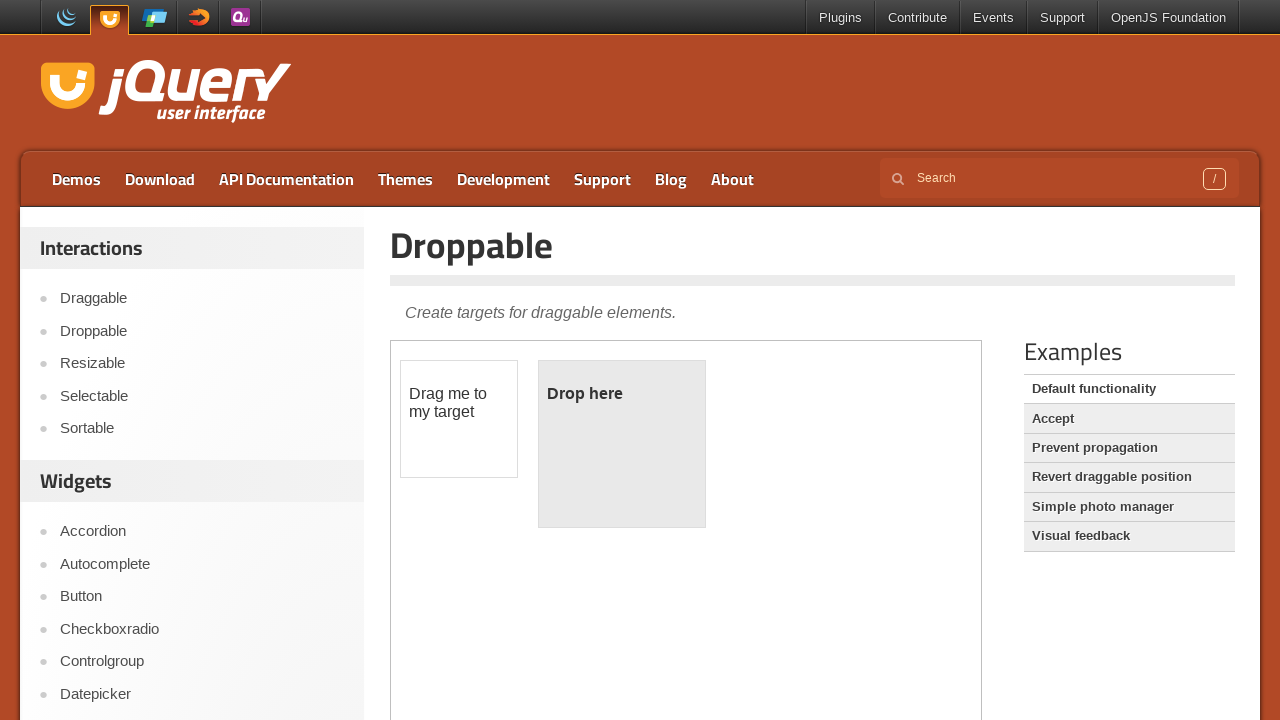

Located demo iframe
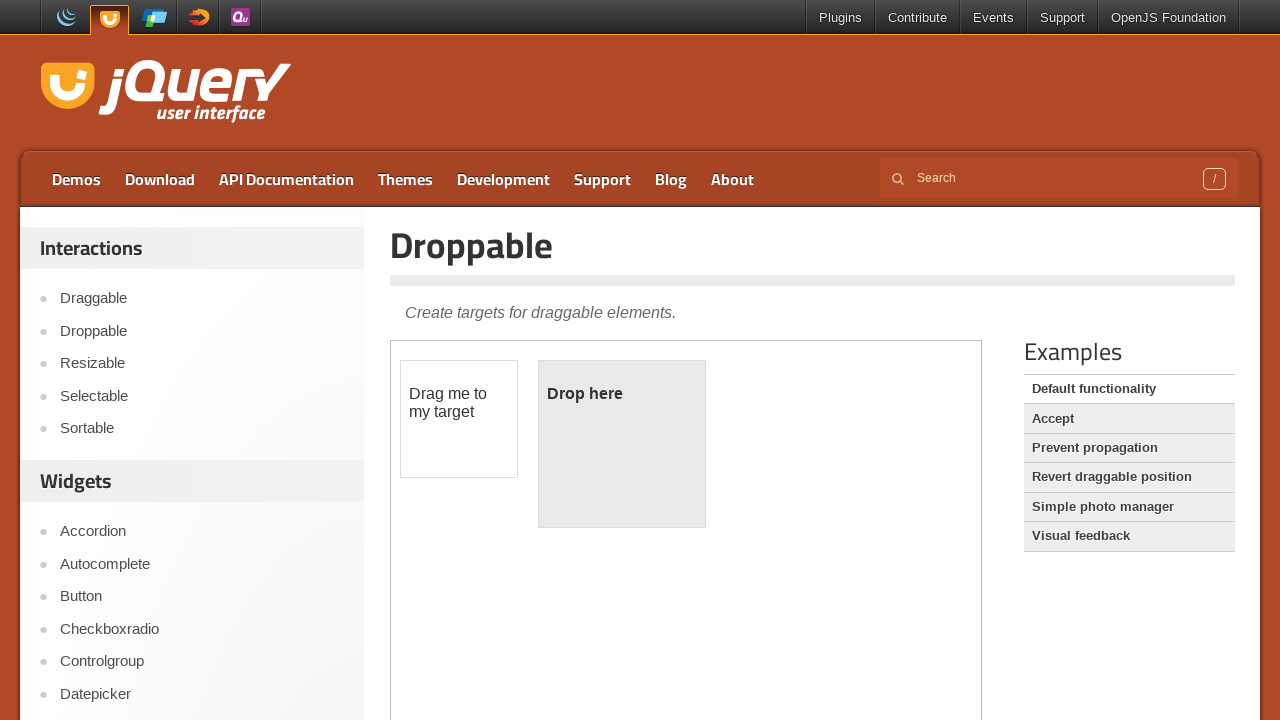

Located draggable element within iframe
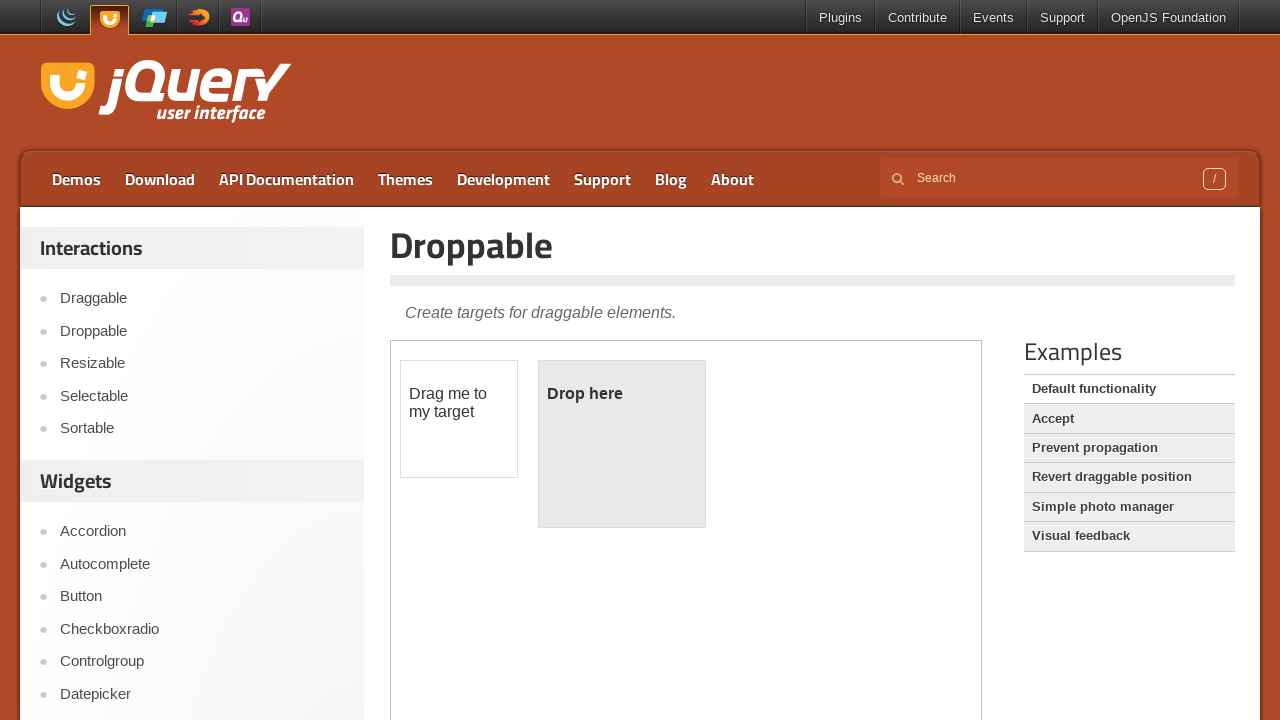

Located droppable target element within iframe
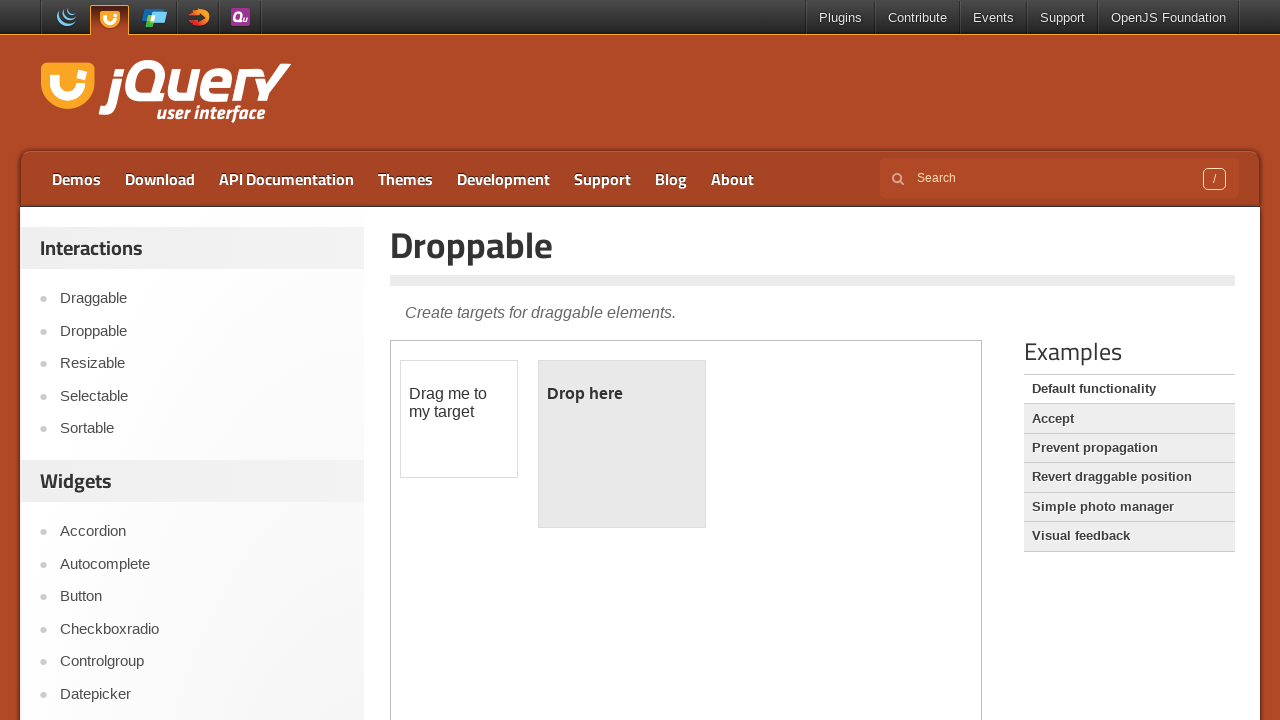

Dragged draggable element onto droppable target area at (622, 444)
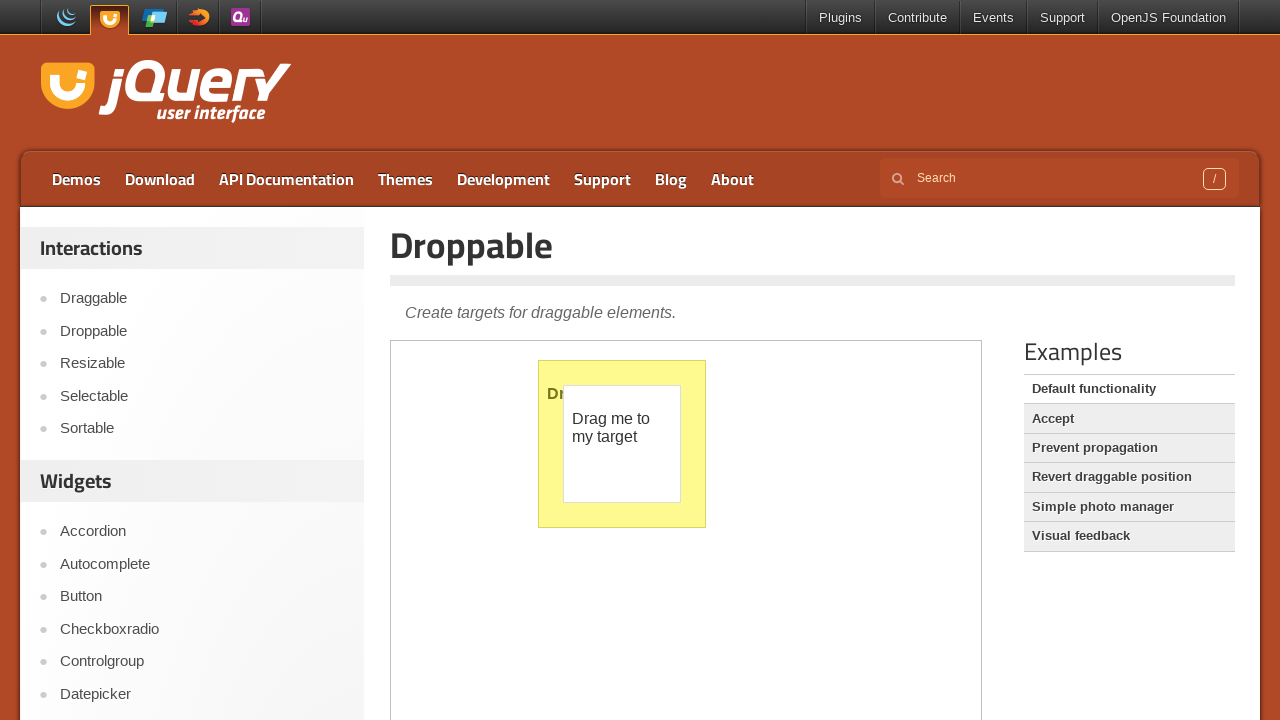

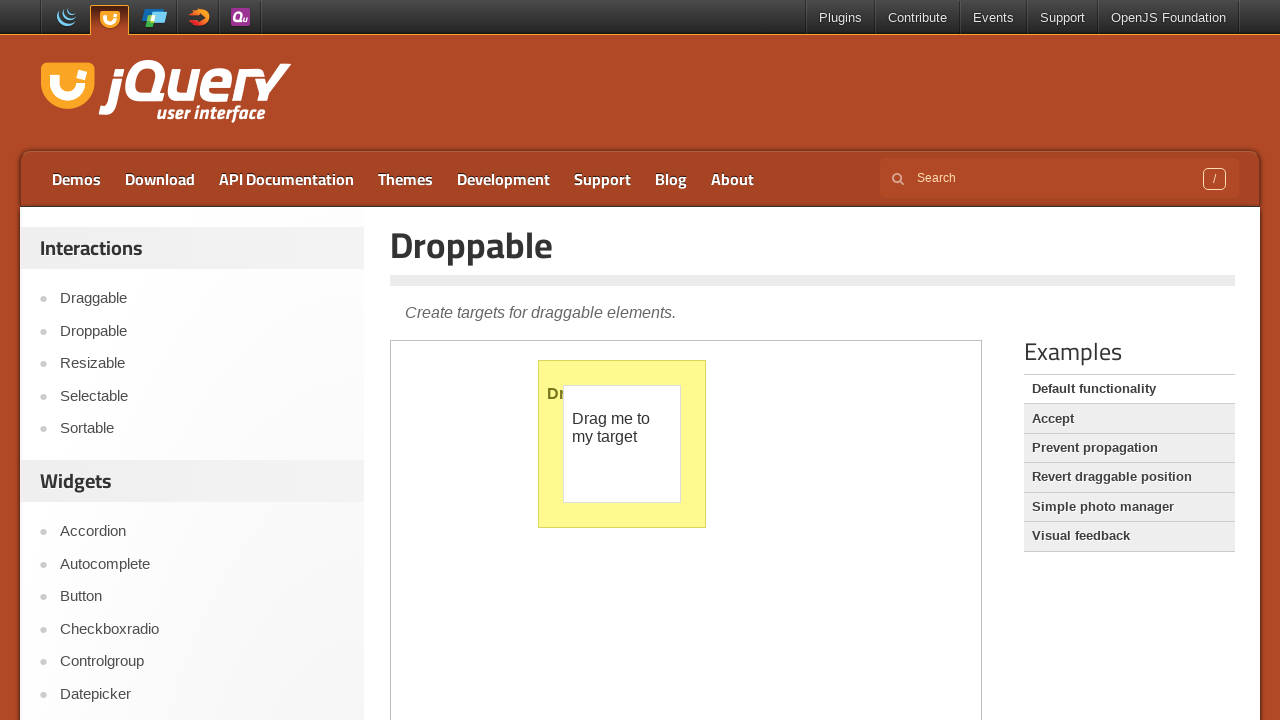